Tests a wait/verify functionality by waiting for a button to become clickable, clicking it, and verifying that a success message is displayed.

Starting URL: http://suninjuly.github.io/wait2.html

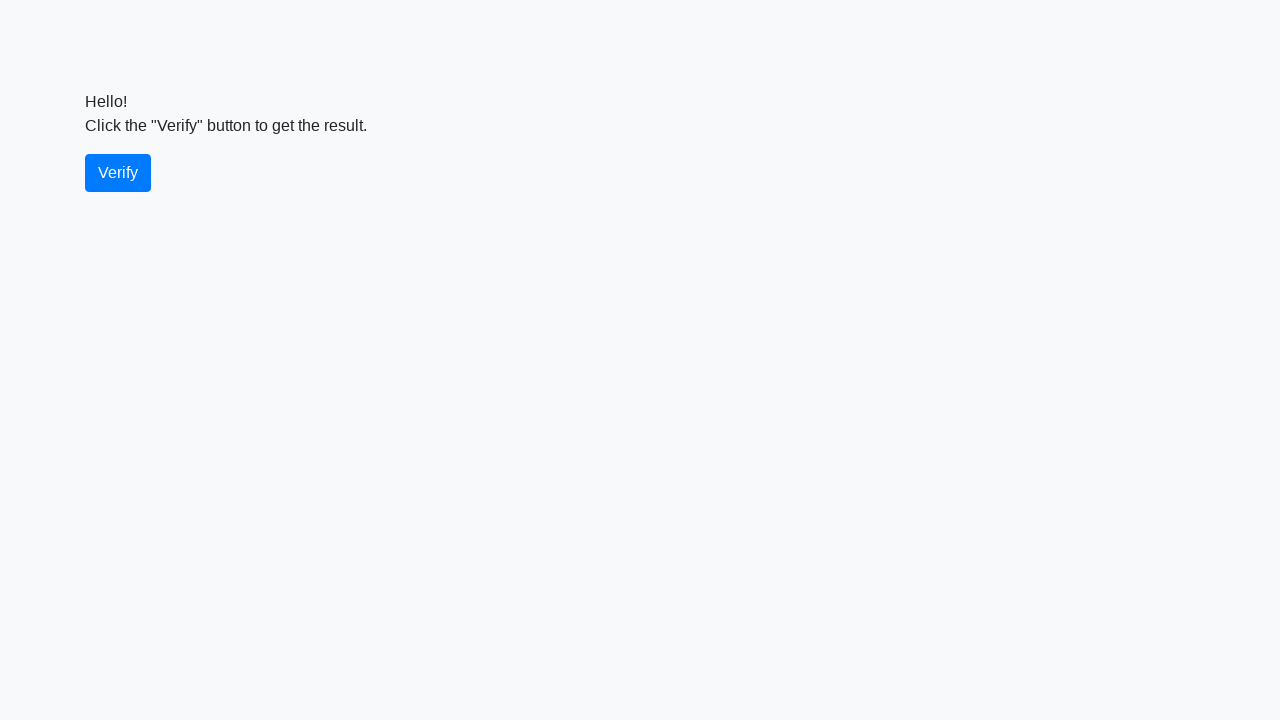

Waited for verify button to become visible
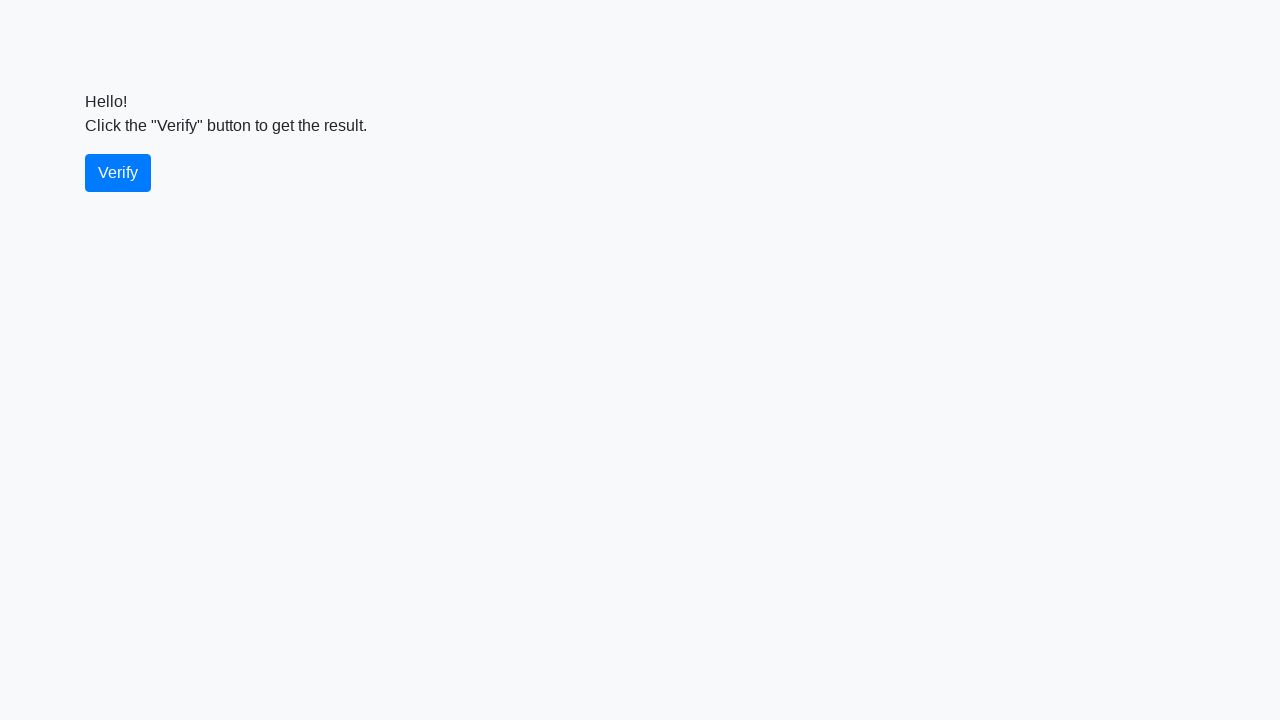

Clicked the verify button at (118, 173) on #verify
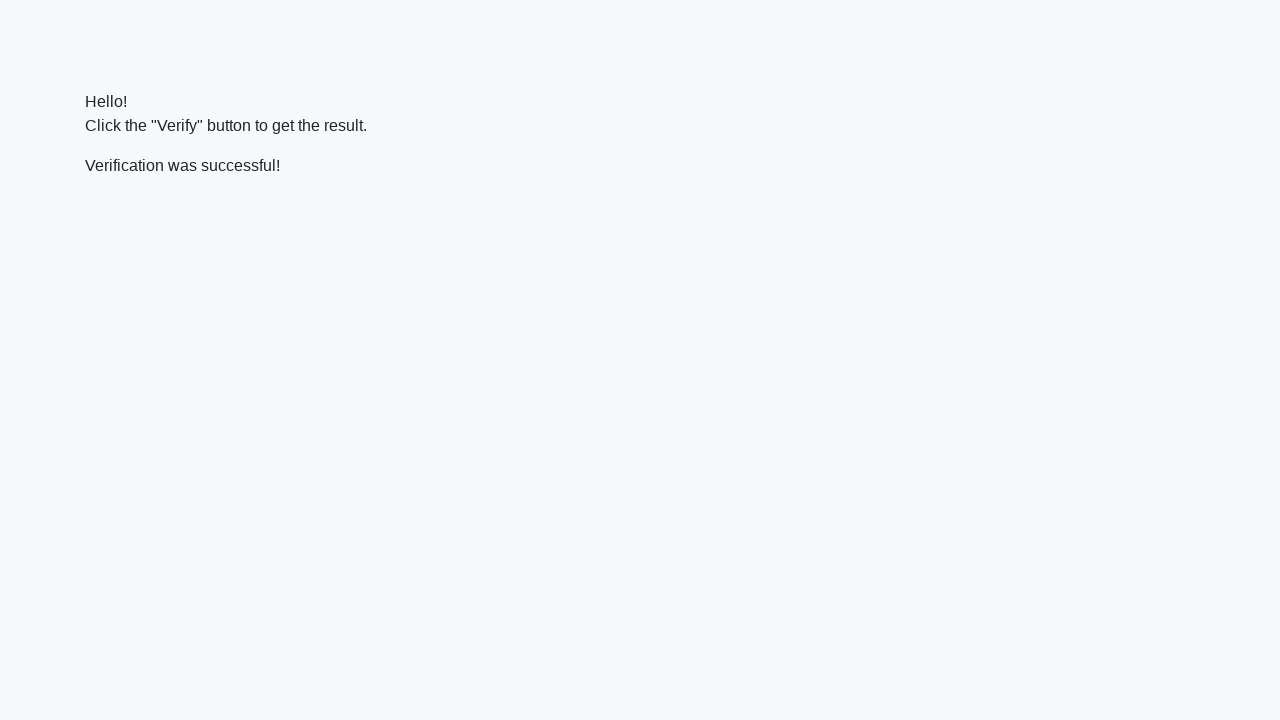

Located the verify message element
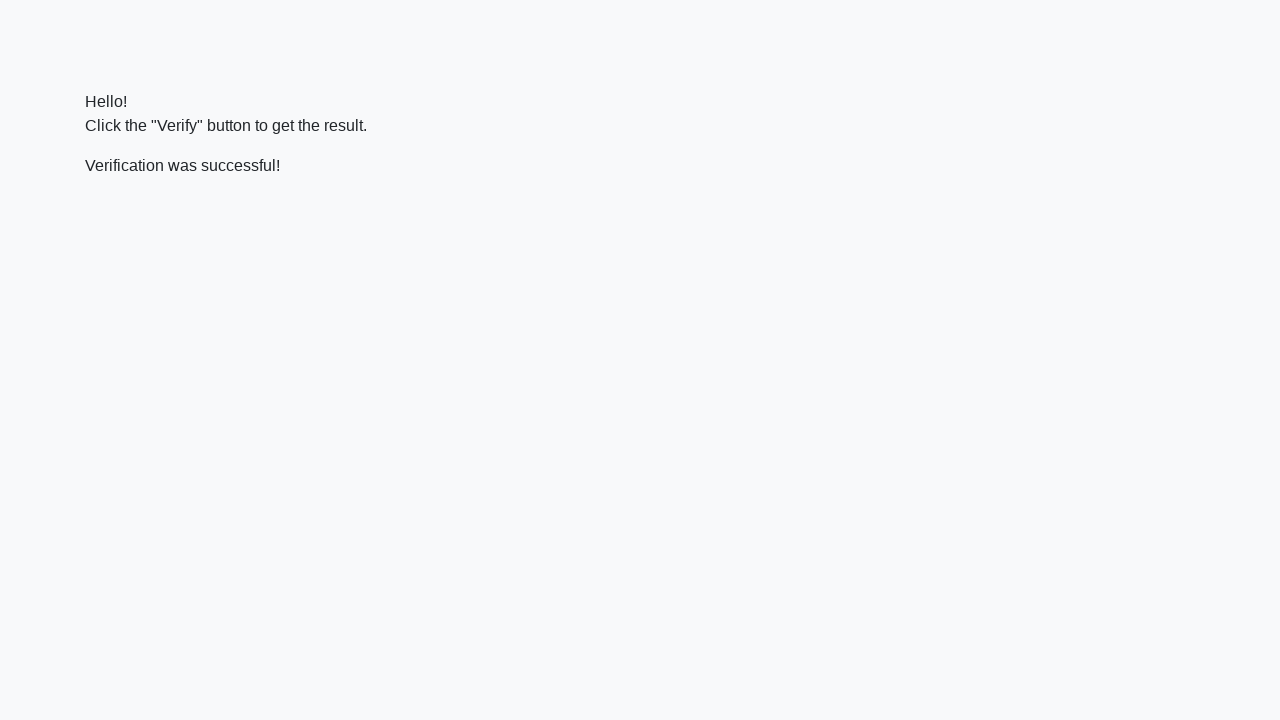

Waited for success message to become visible
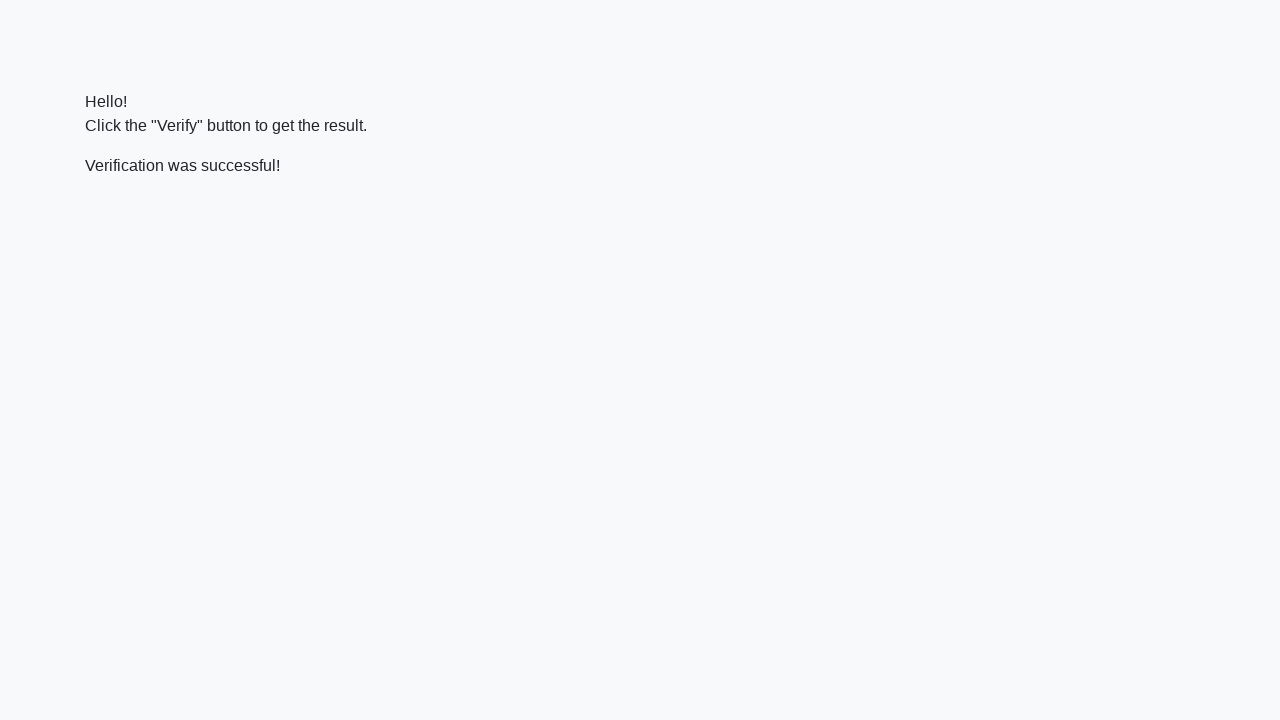

Verified that success message contains 'successful'
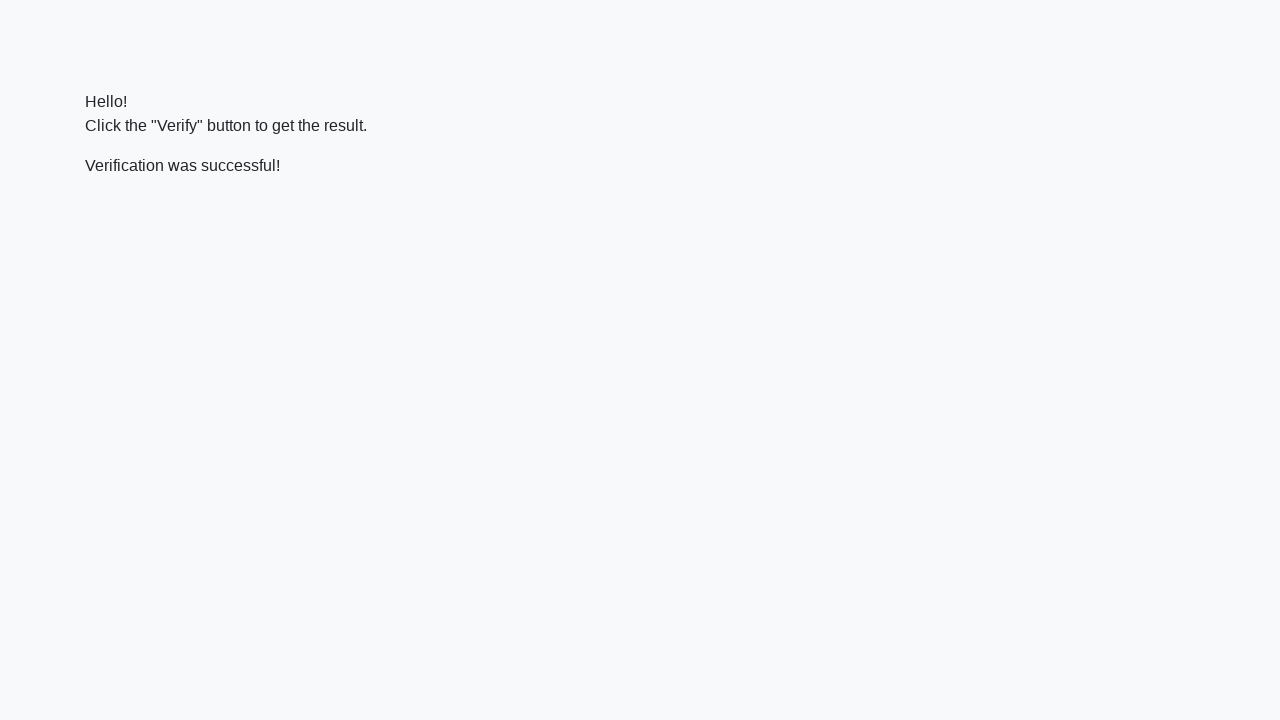

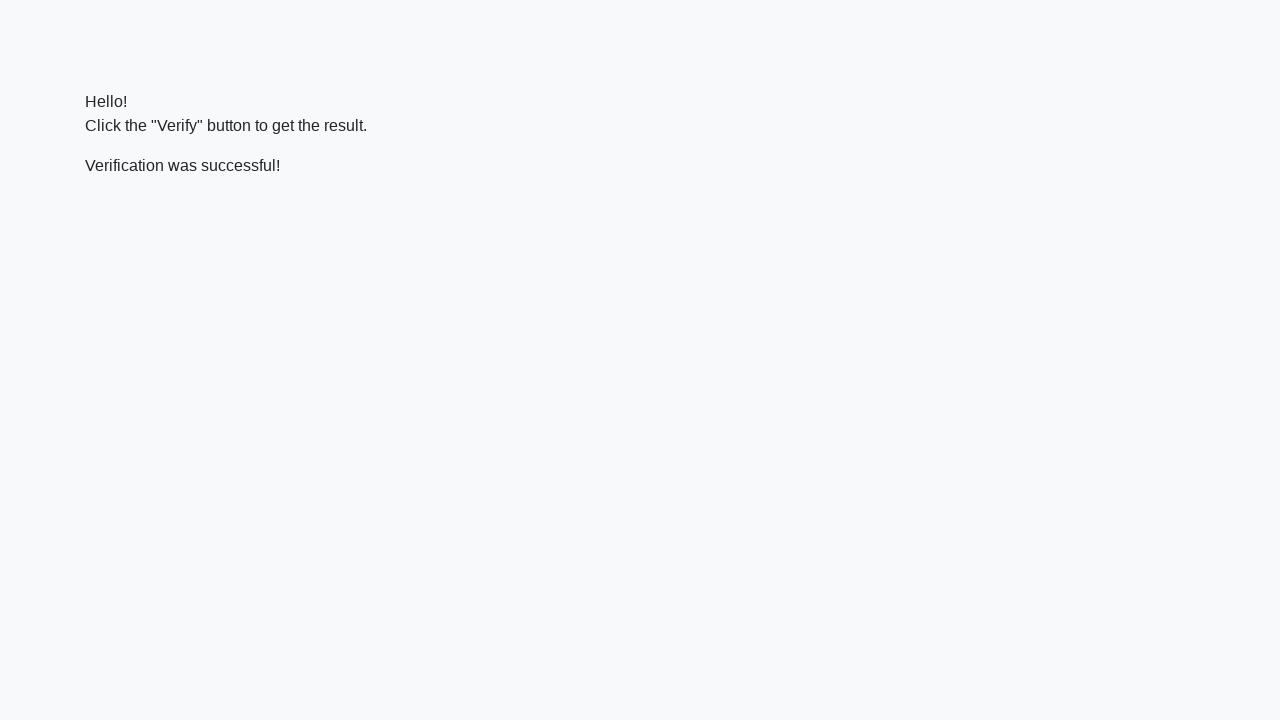